Tests accessibility, overflow, and overlap issues on the entrepreneur page at mobile viewport (375x812)

Starting URL: https://businessinfinity.asisaga.com/entrepreneur

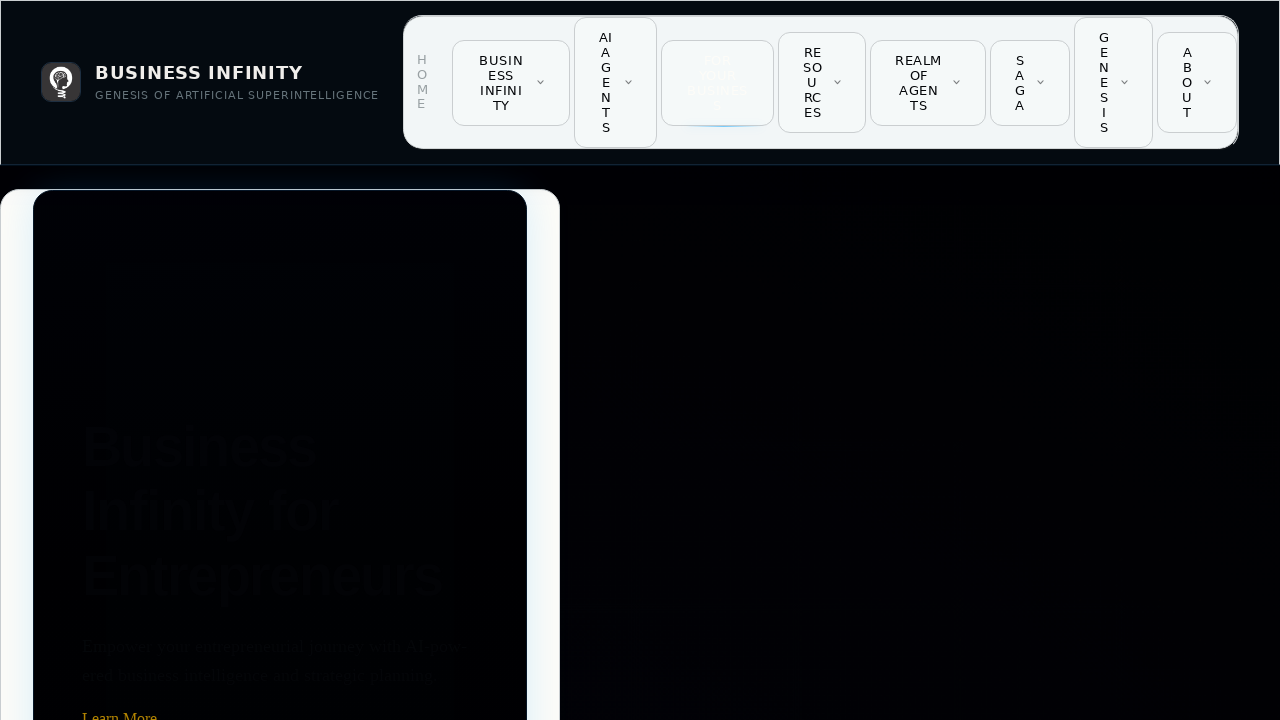

Set viewport to mobile size (375x812)
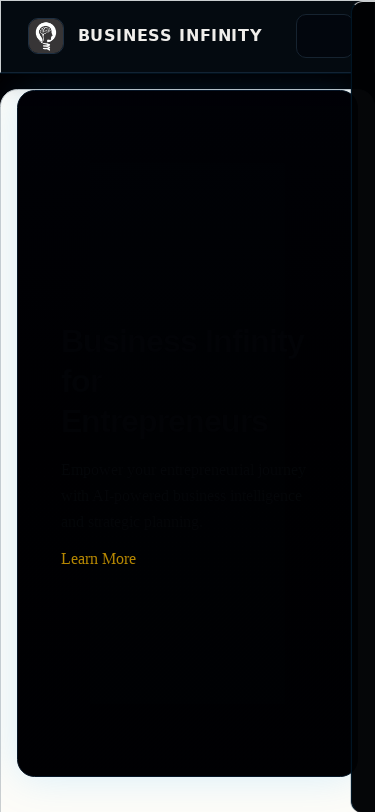

Page DOM content loaded
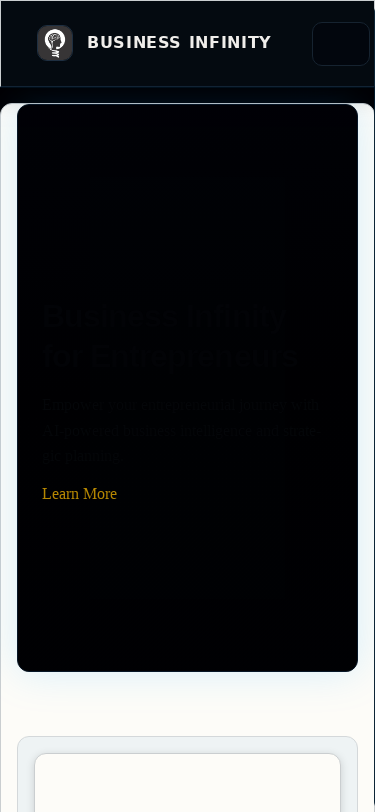

Body element is visible
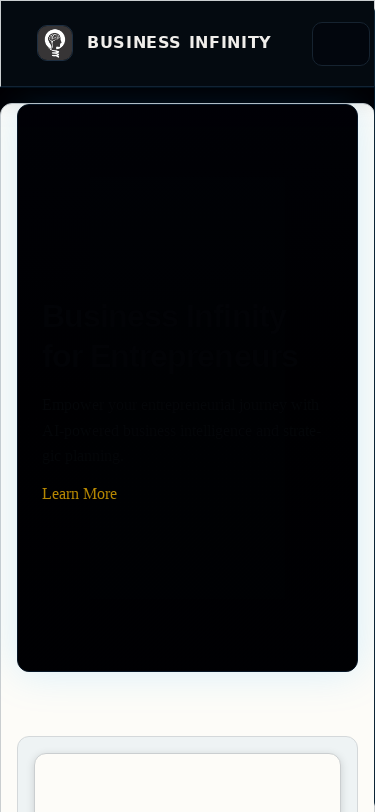

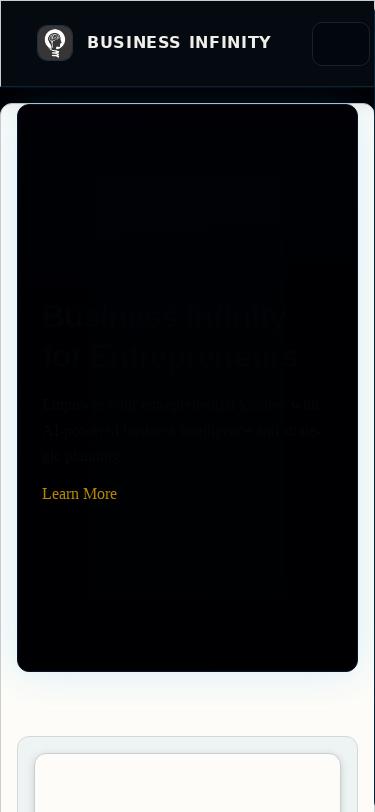